Tests browser window handling functionality on demoqa.com by clicking buttons that open new tabs and windows

Starting URL: https://demoqa.com/browser-windows

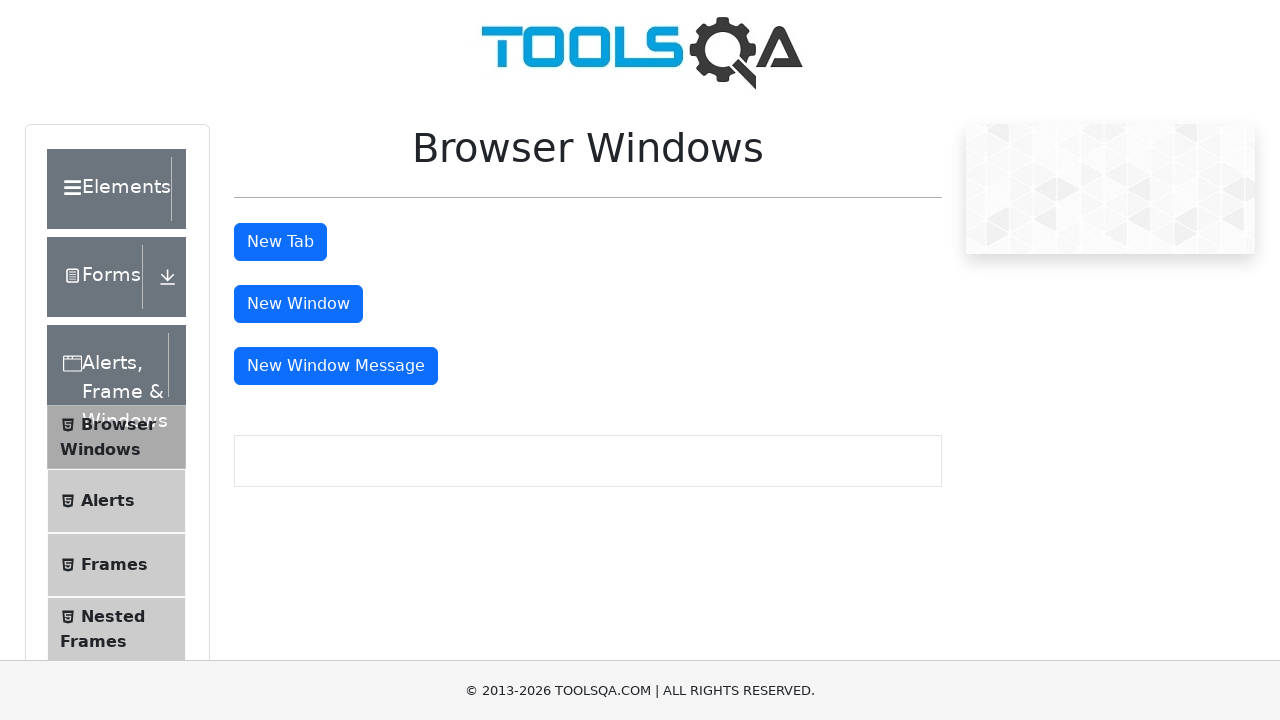

Clicked the 'New Tab' button to open a new tab at (280, 242) on #tabButton
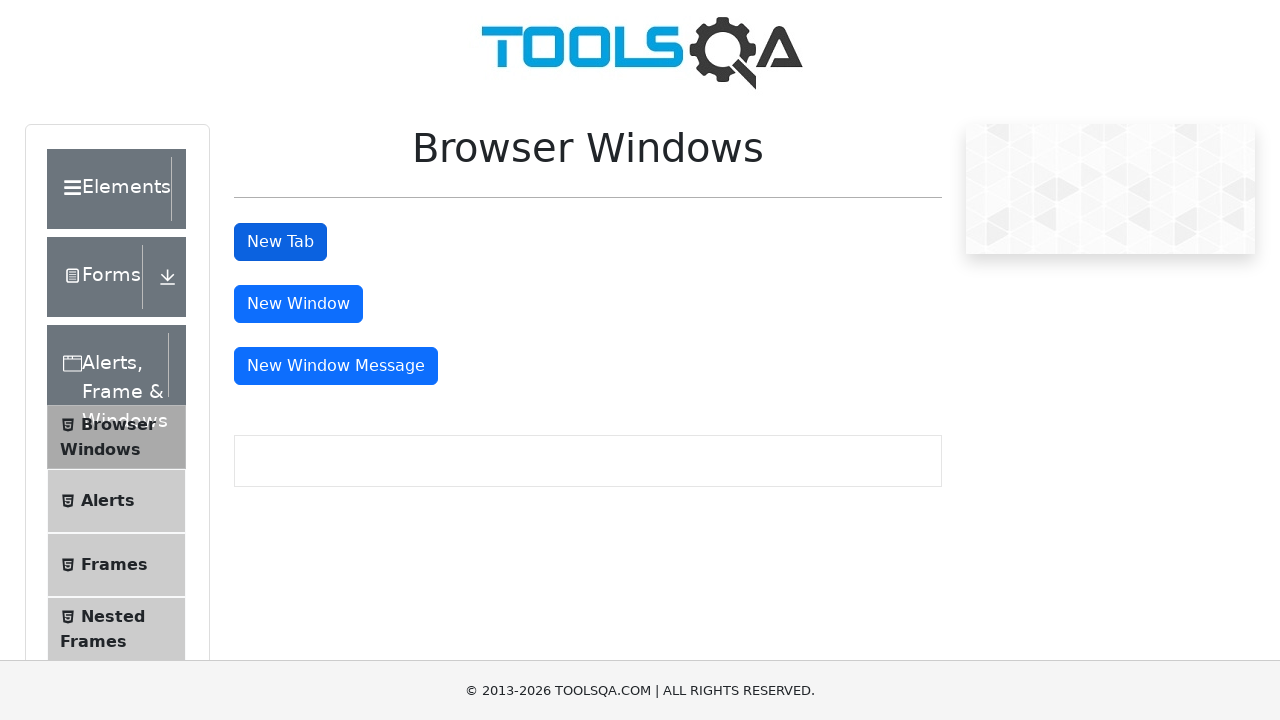

Clicked the 'New Window' button to open a new window at (298, 304) on #windowButton
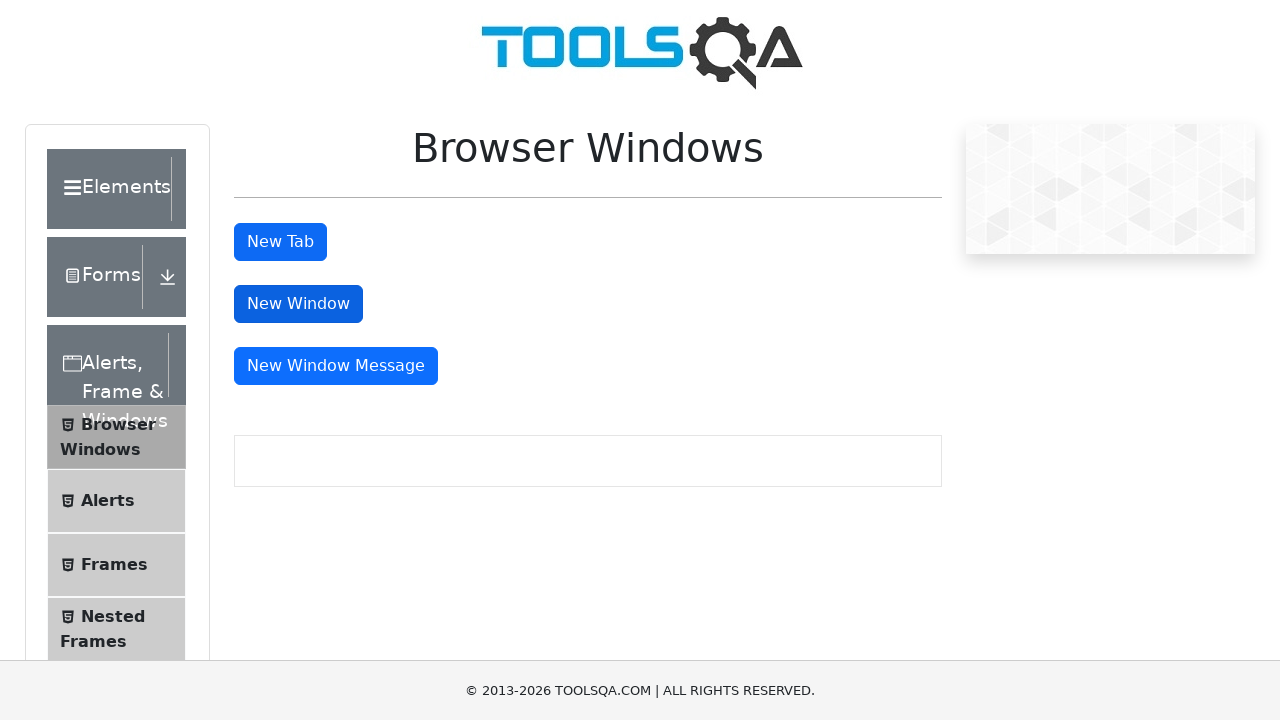

Clicked the 'New Window Message' button to open a new window with a message at (336, 366) on #messageWindowButton
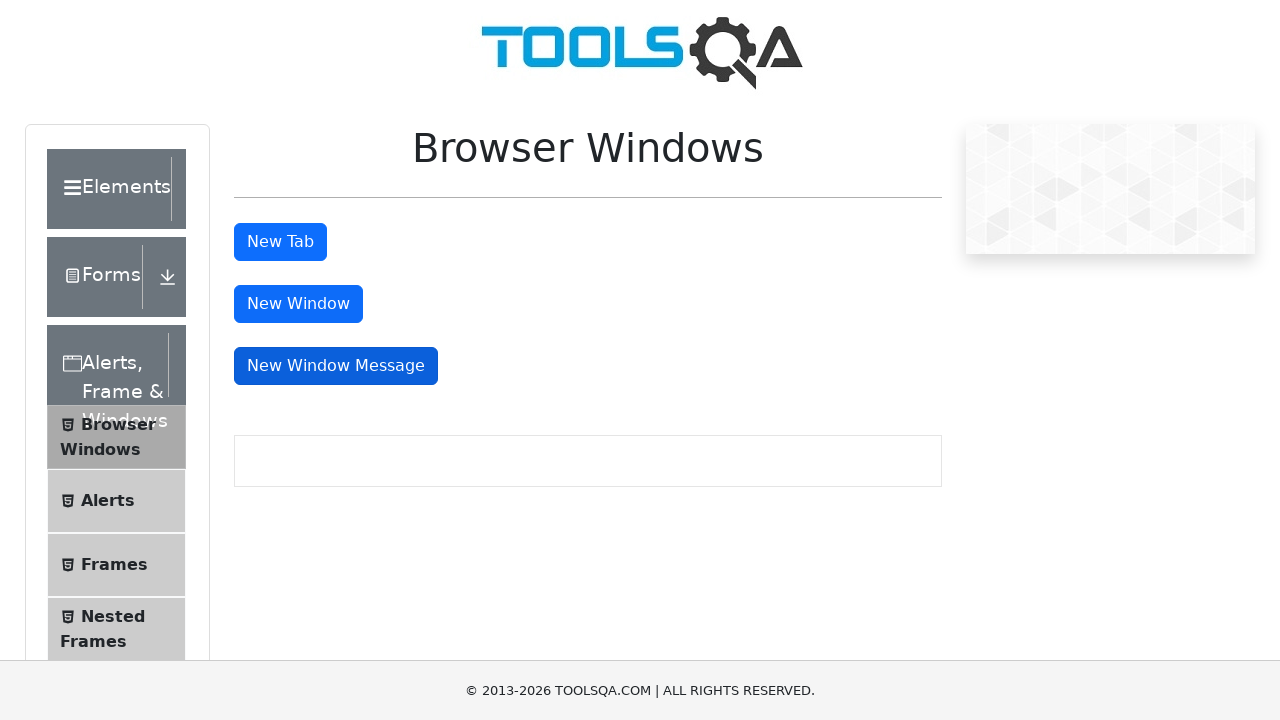

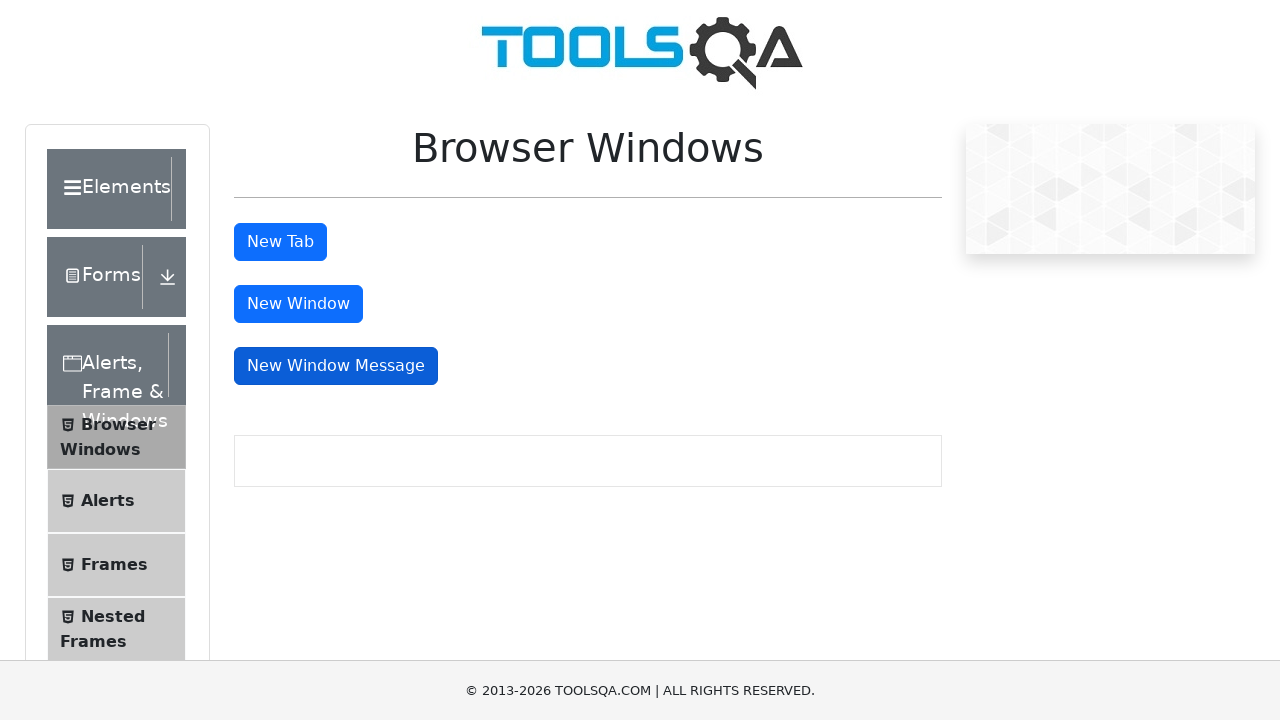